Tests form validation with valid name and January date

Starting URL: https://elenarivero.github.io/ejercicio3/index.html

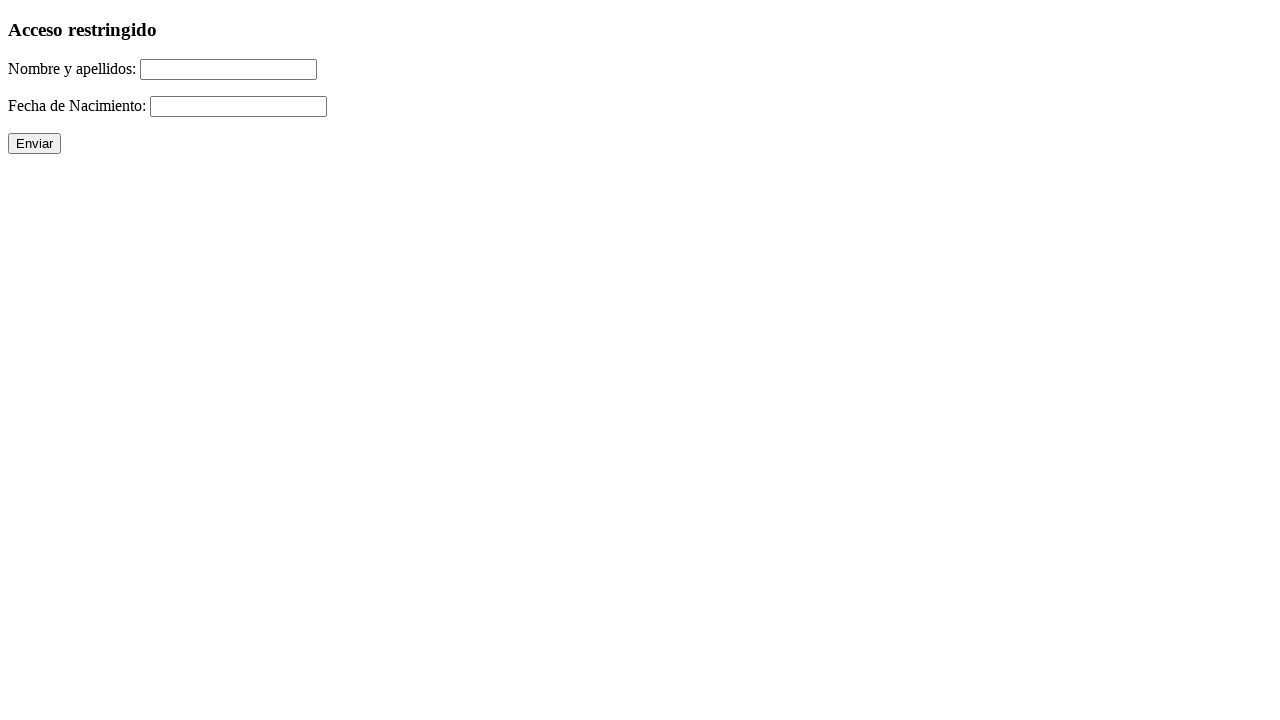

Filled name field with 'Amaro Suarez' on #nomap
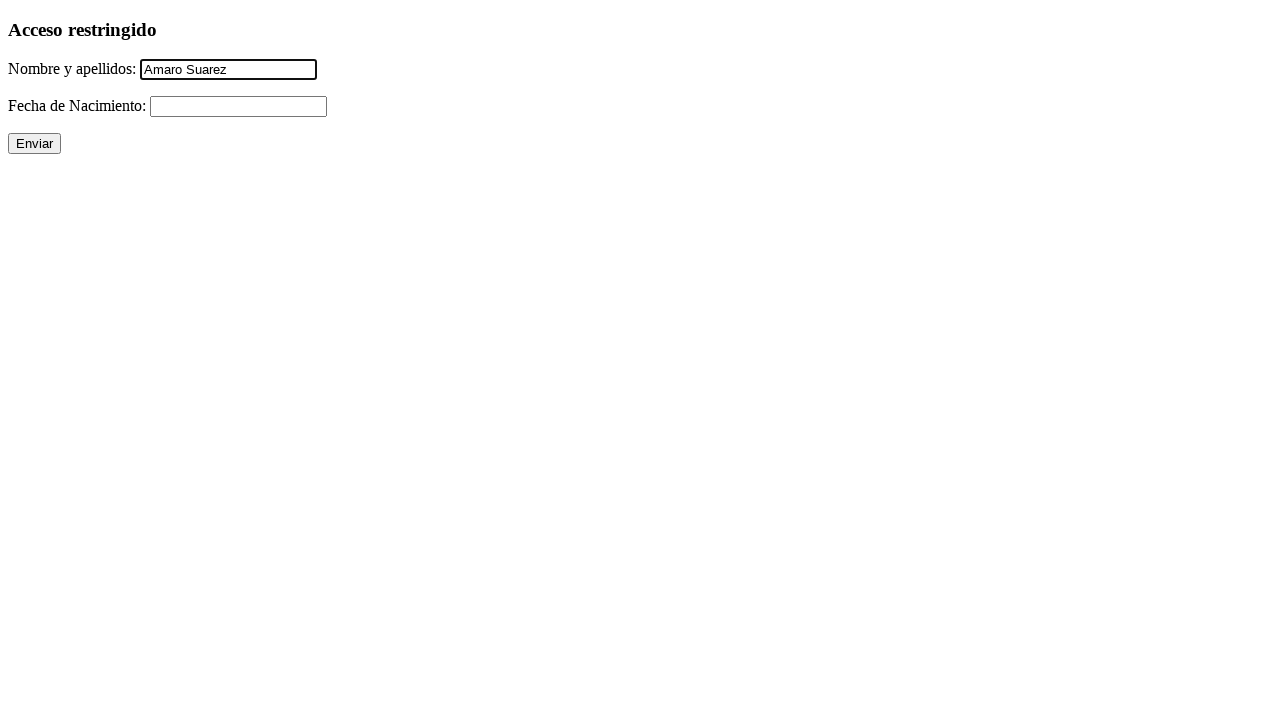

Filled date field with '31/01/2004' (January date) on #fecha
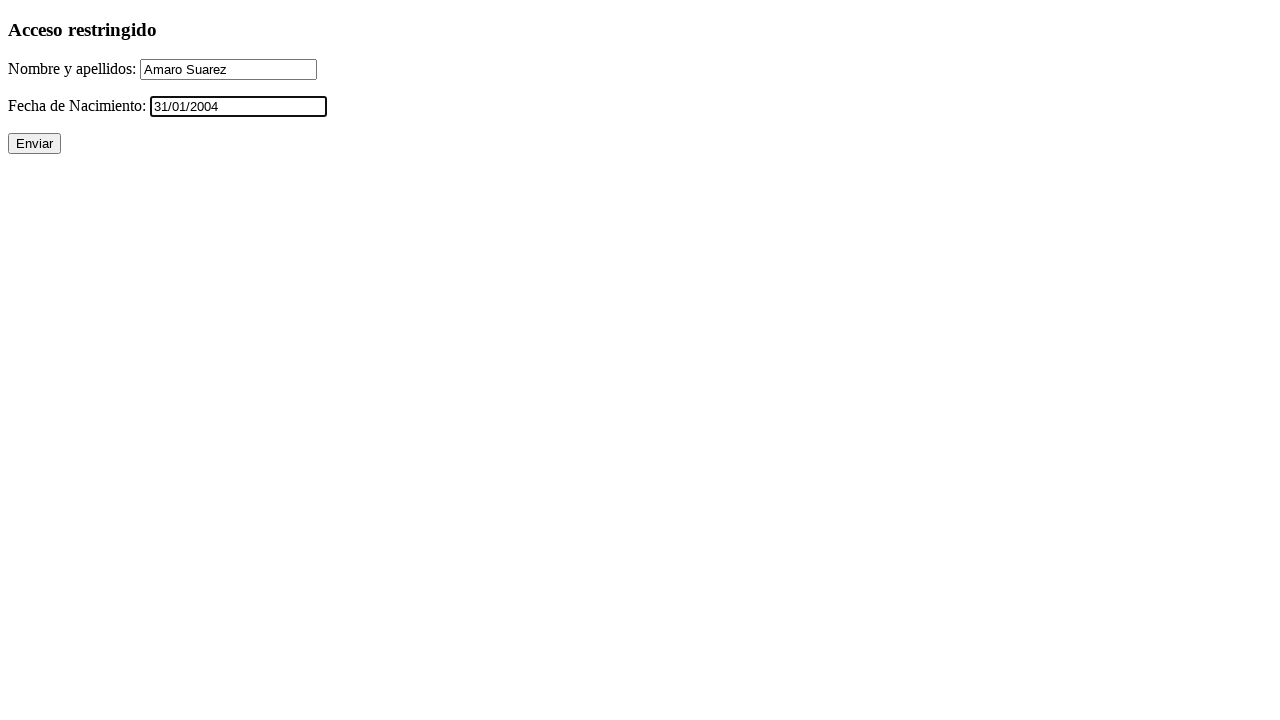

Clicked submit button to validate form at (34, 144) on xpath=//p/input[@type='submit']
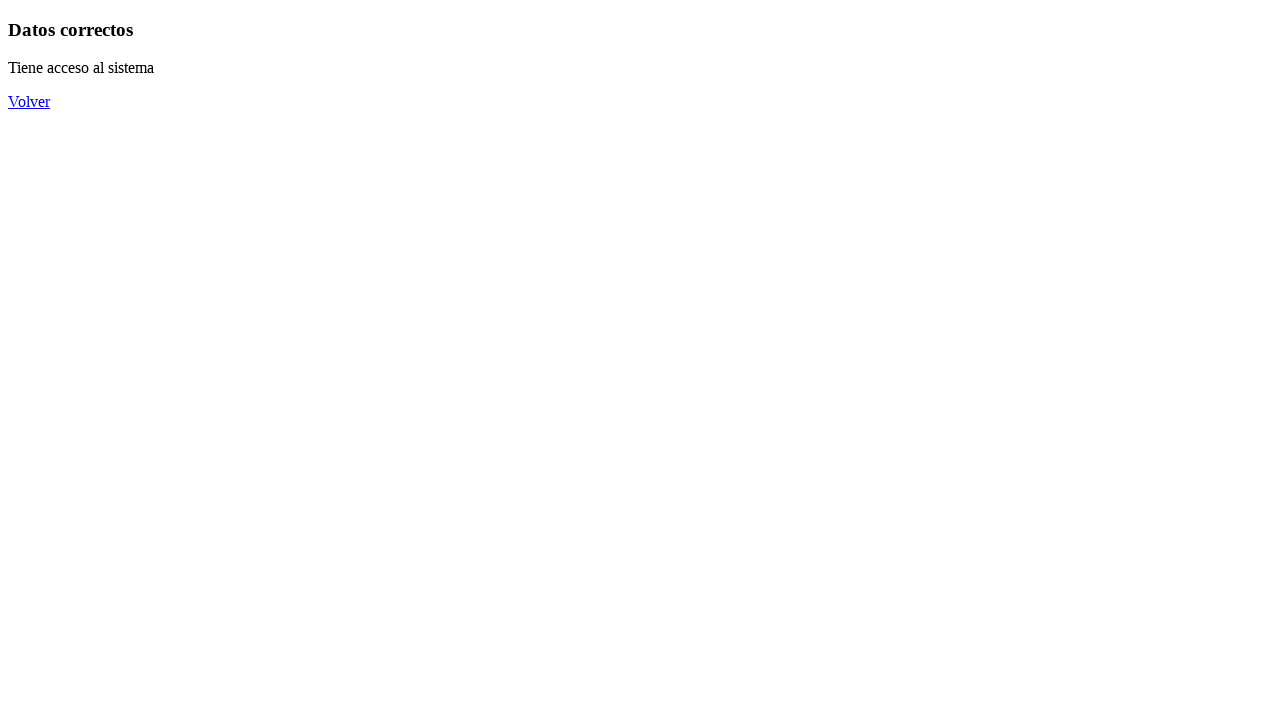

Form validation succeeded and result heading loaded
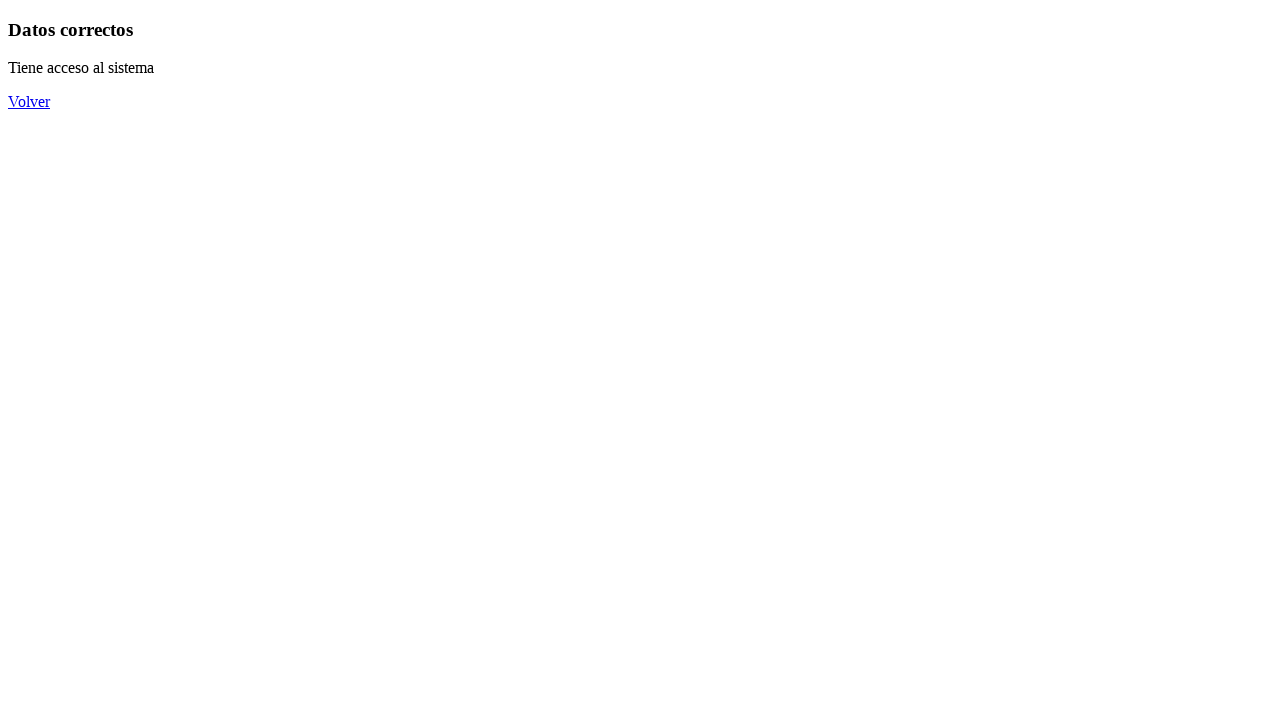

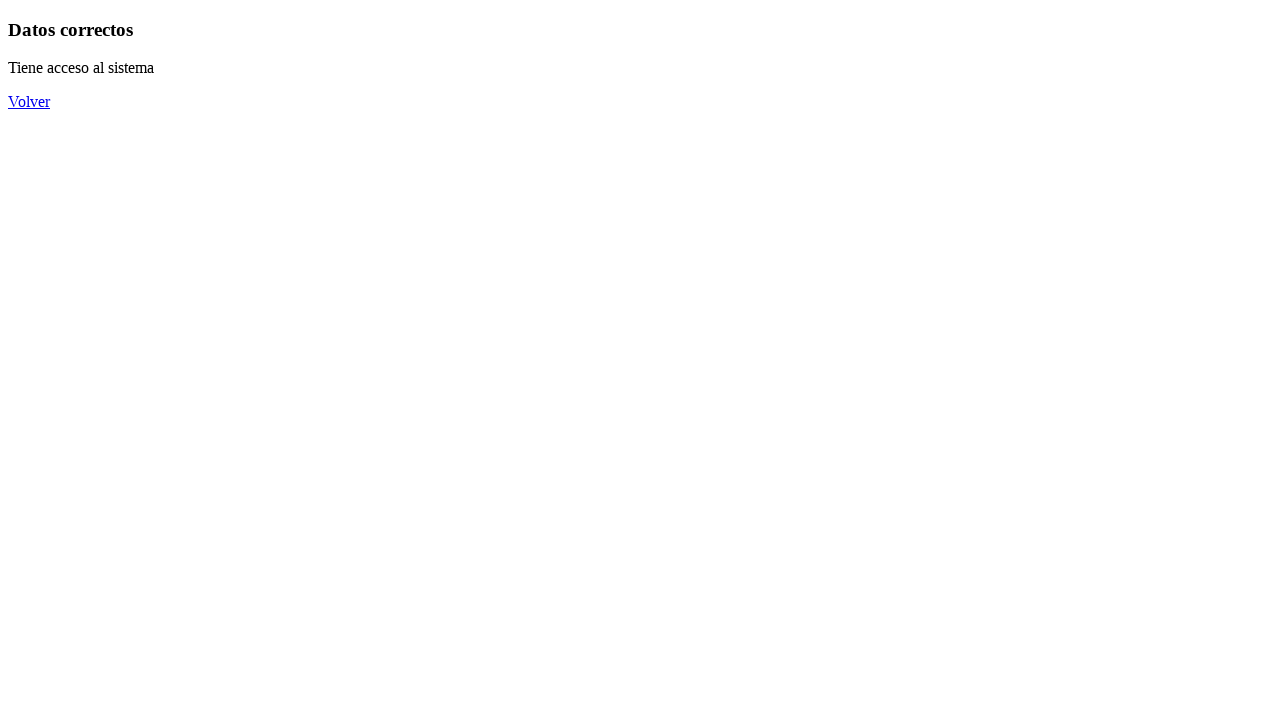